Tests browser navigation functionality by visiting multiple pages, navigating back, and refreshing the page

Starting URL: https://courses.rahulshettyacademy.com/

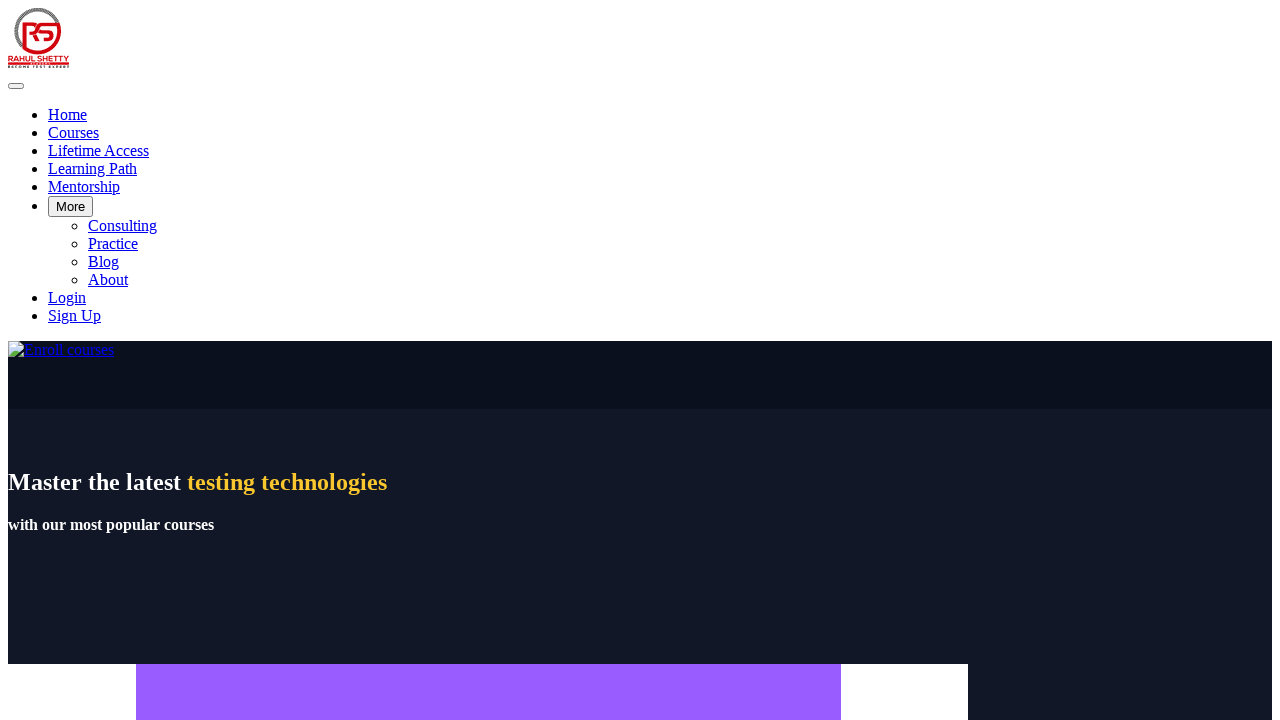

Navigated to Selenium Practice page
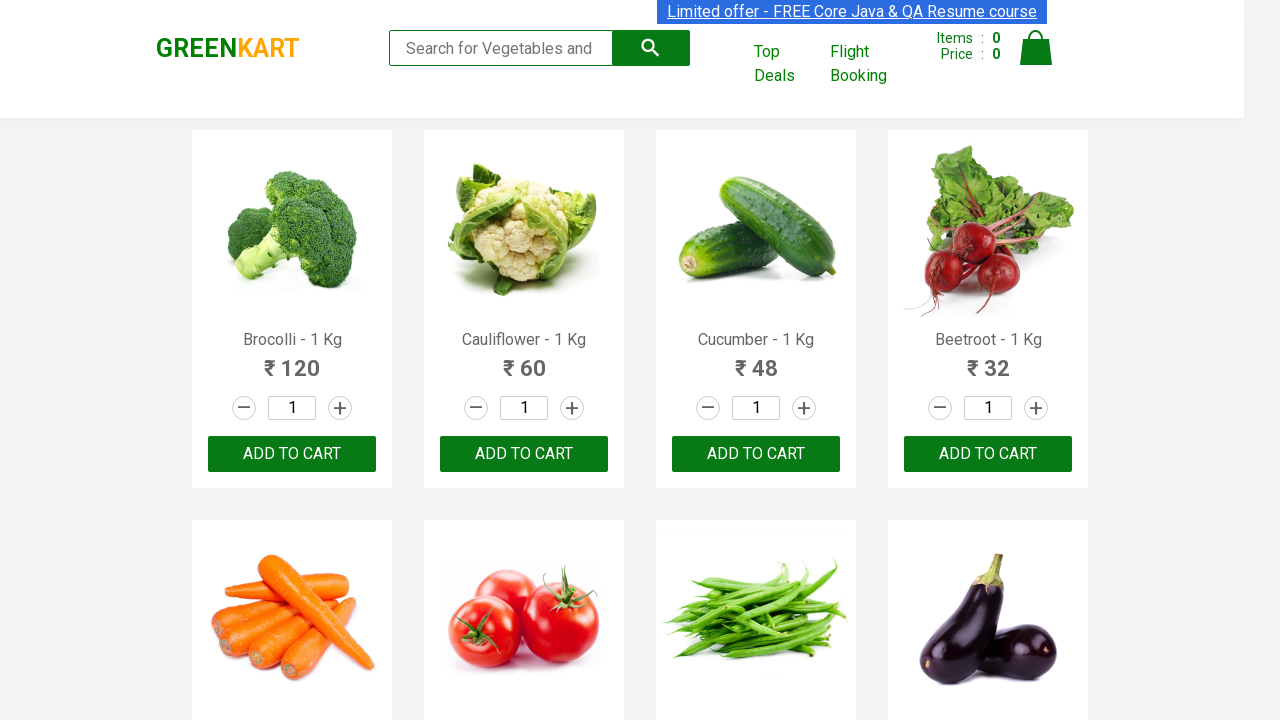

Navigated back to previous page
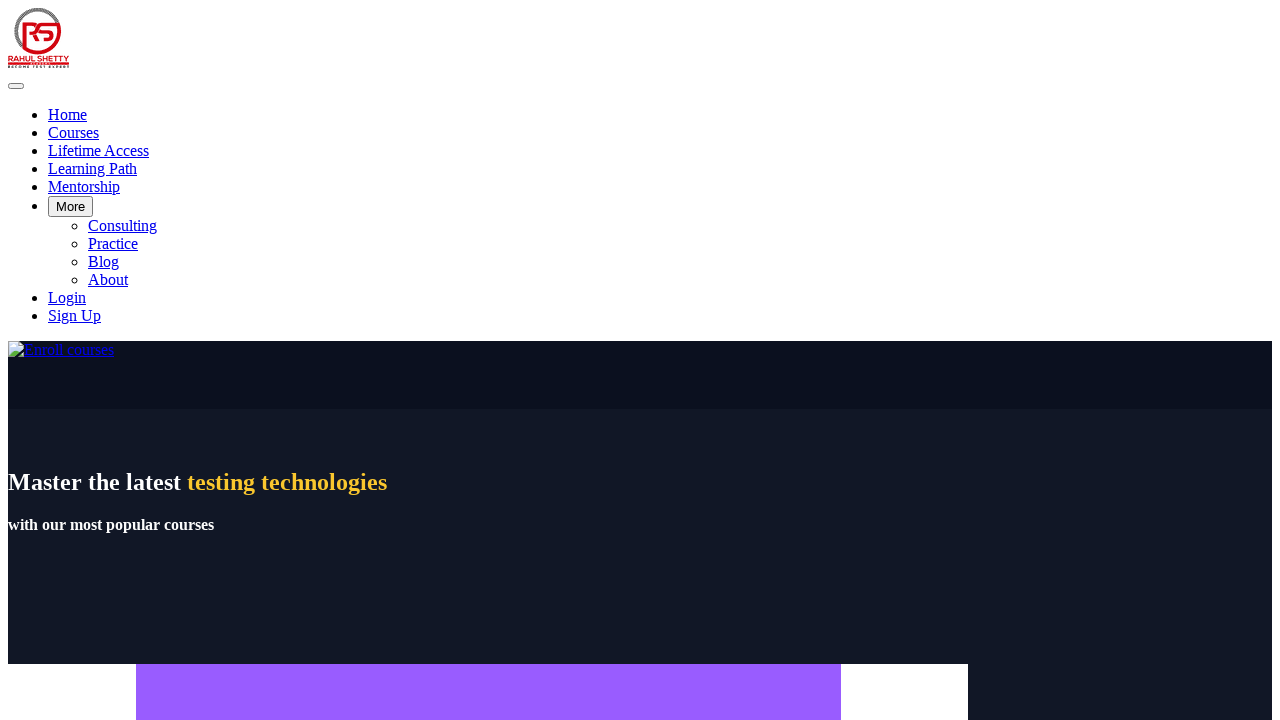

Refreshed the current page
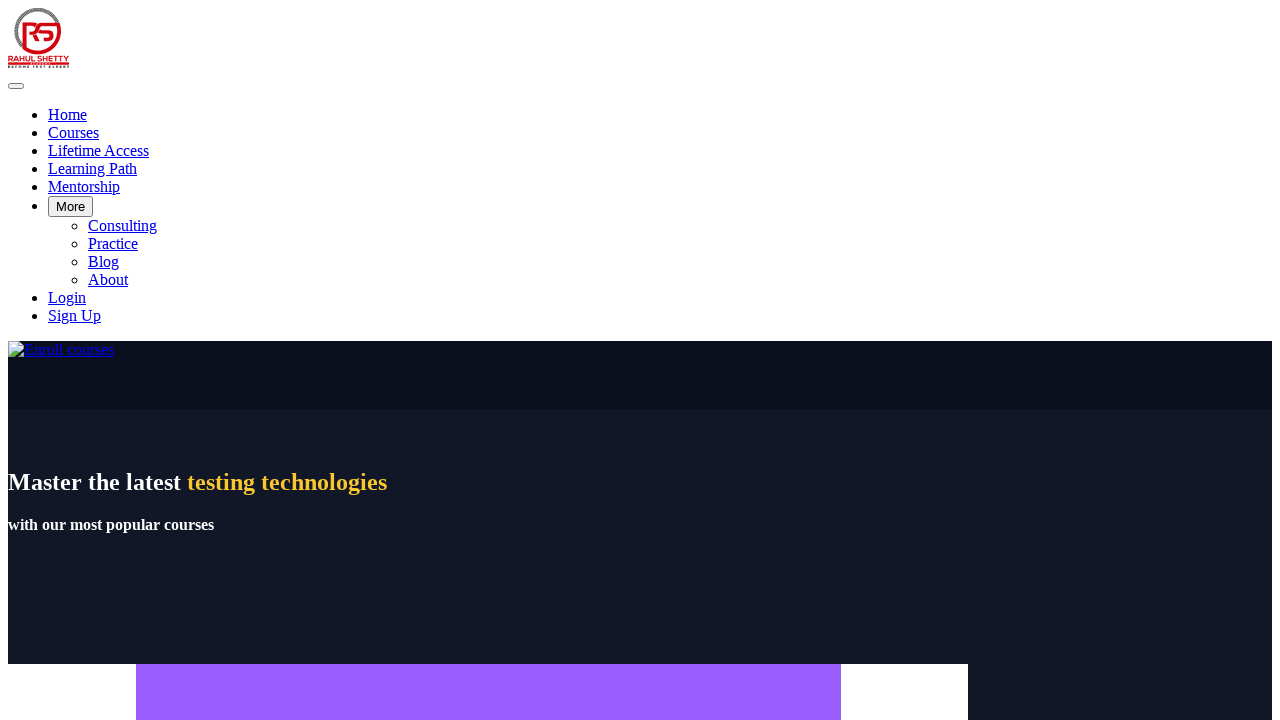

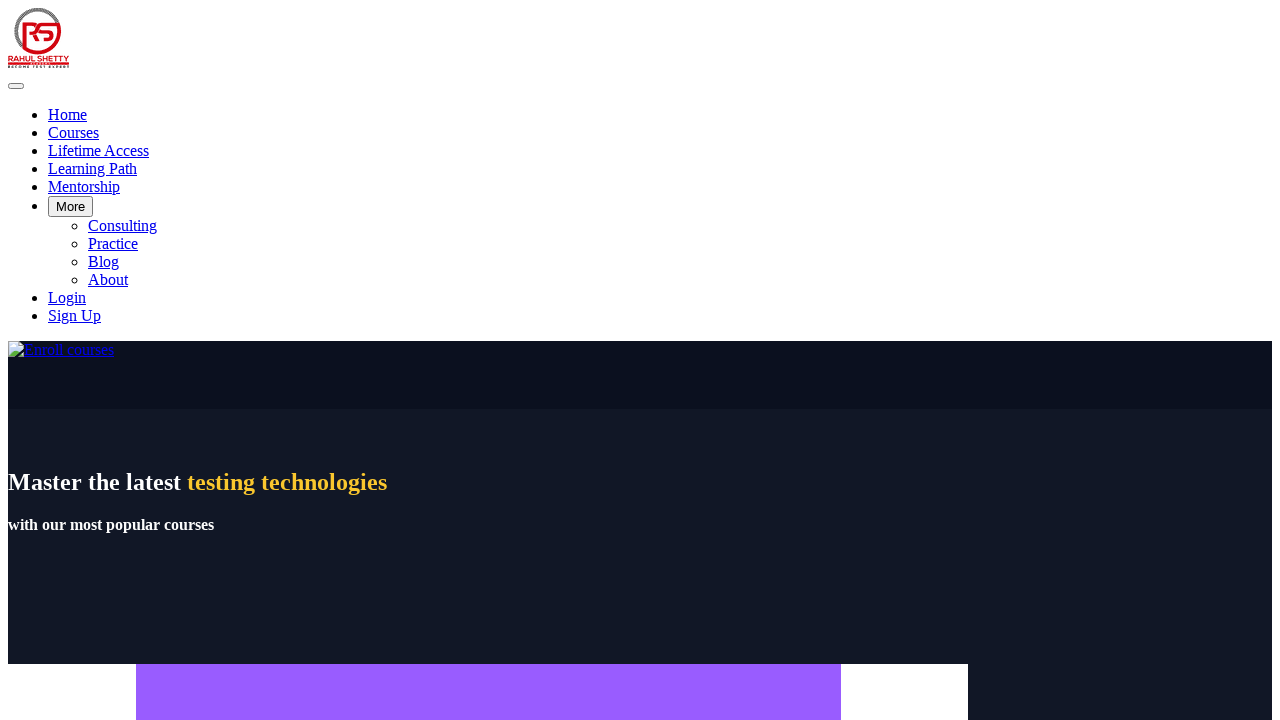